Tests Java documentation page navigation by clicking Get Started, hovering over Node.js dropdown, selecting Java, and verifying the Java installation content is displayed

Starting URL: https://playwright.dev/

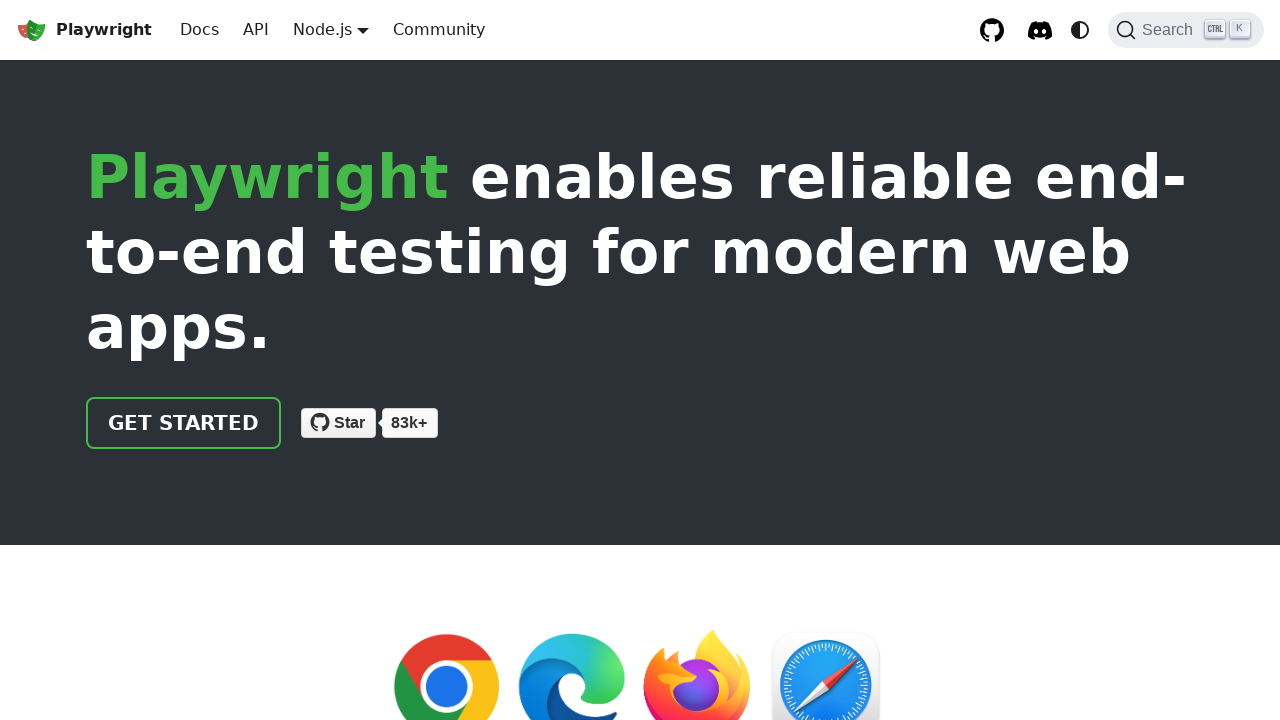

Clicked 'Get started' link at (184, 423) on internal:role=link[name="Get started"i]
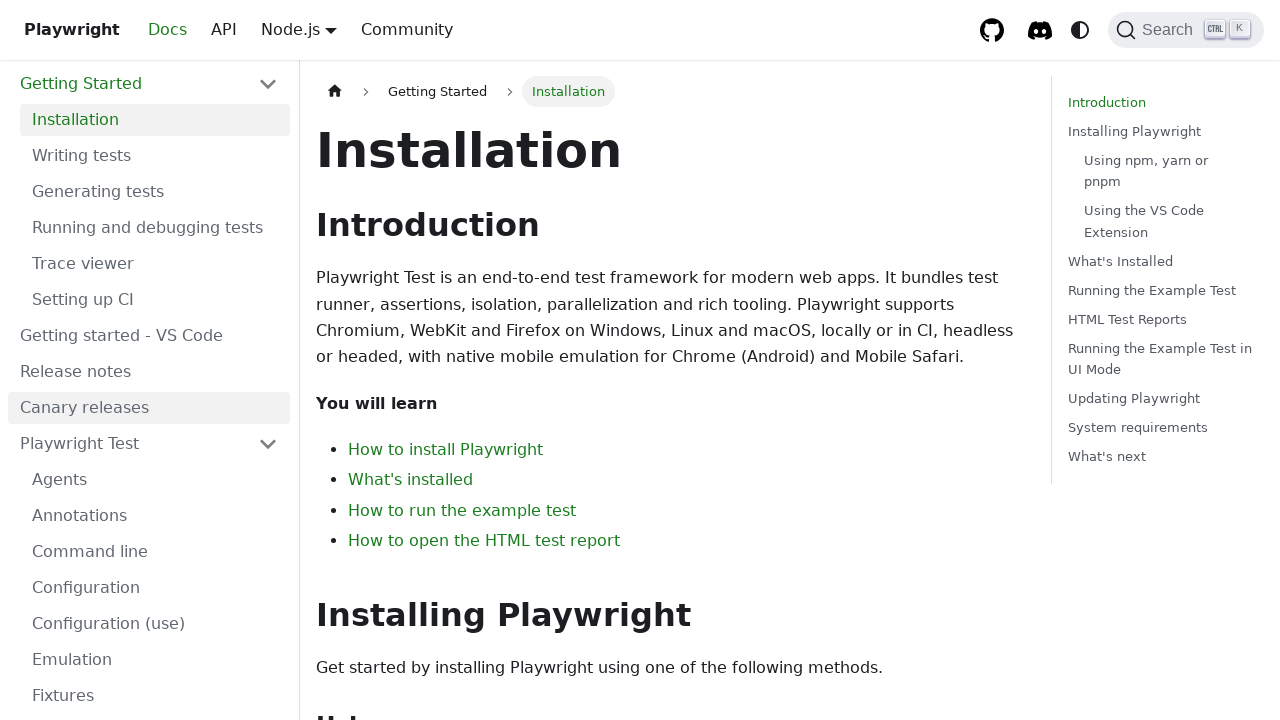

Hovered over Node.js language selector button at (322, 29) on internal:role=button[name="Node.js"i]
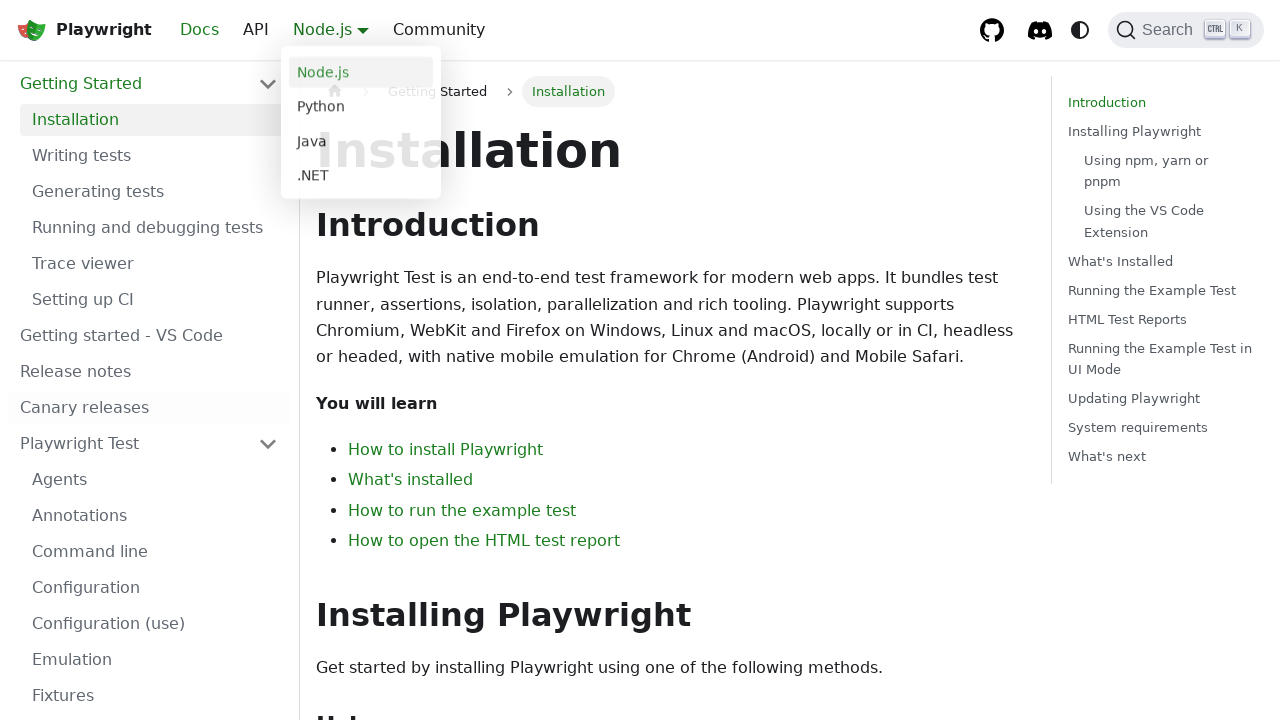

Clicked Java option in the dropdown at (361, 142) on internal:text="Java"s
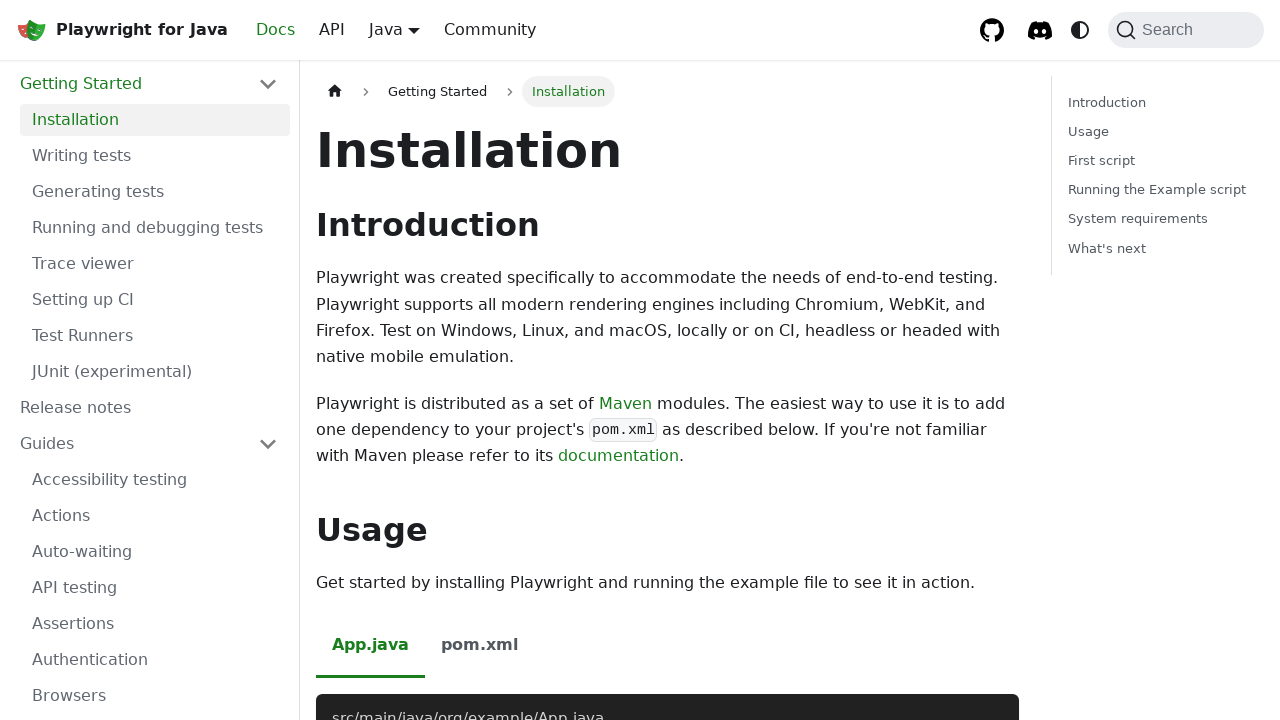

Verified URL matches intro pattern
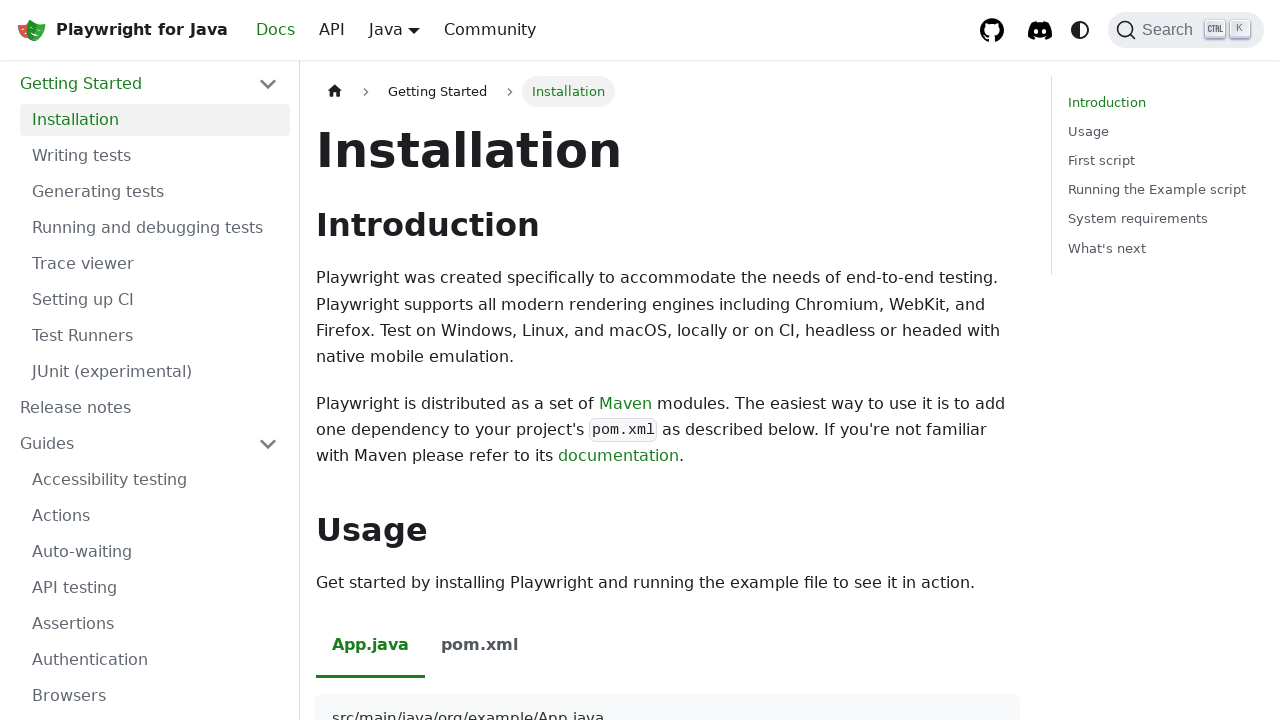

Verified Java installation content (Maven/Gradle) is visible
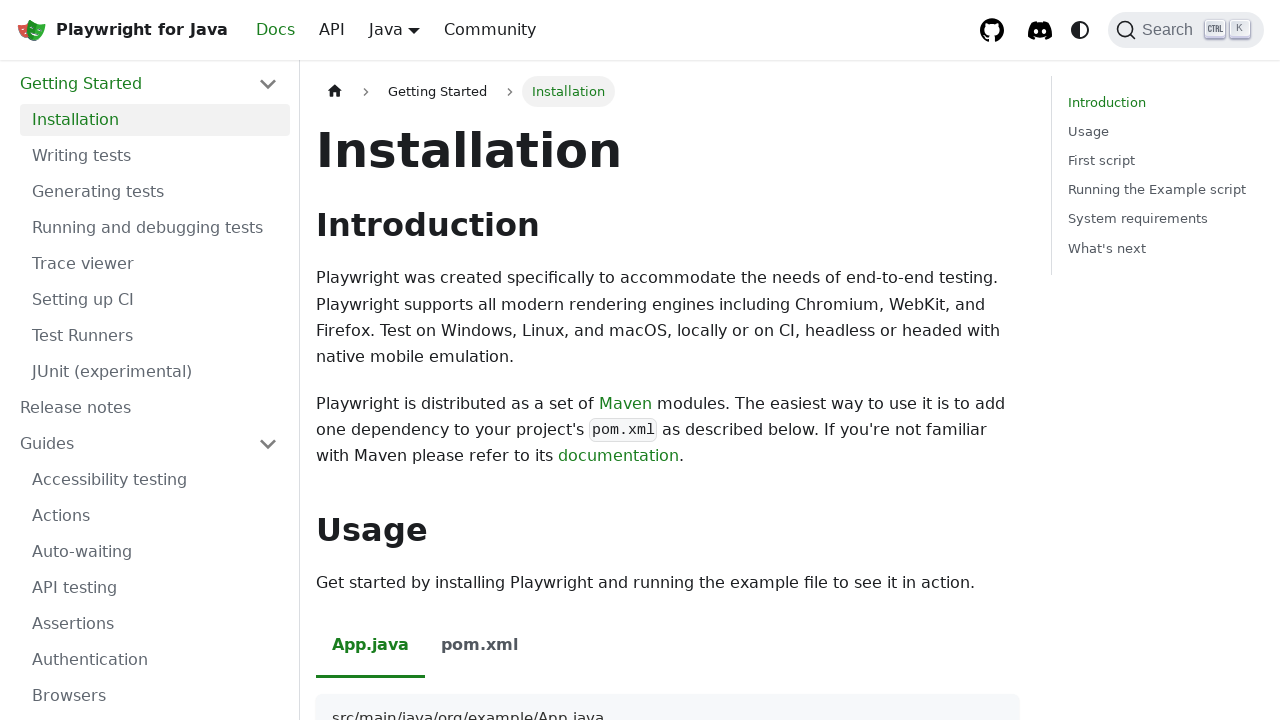

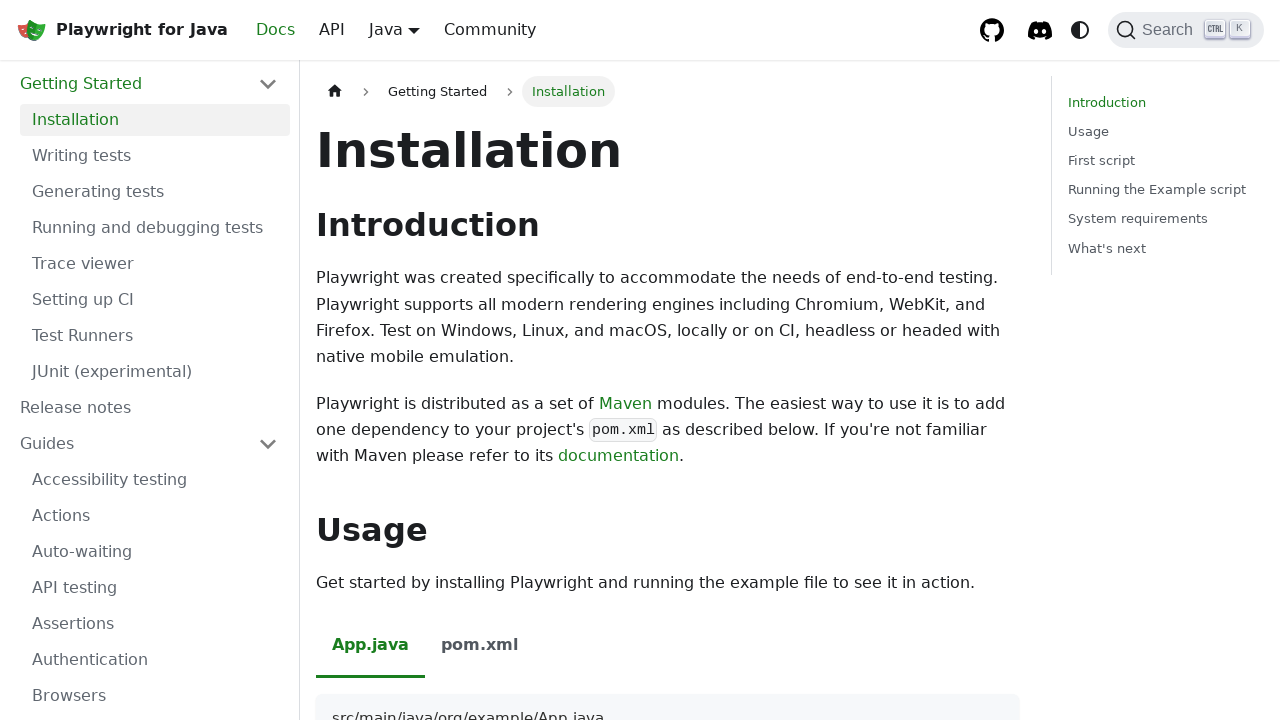